Tests keyboard key press functionality by sending SPACE key to an element and TAB key using ActionChains, verifying the displayed result text matches the expected key press.

Starting URL: http://the-internet.herokuapp.com/key_presses

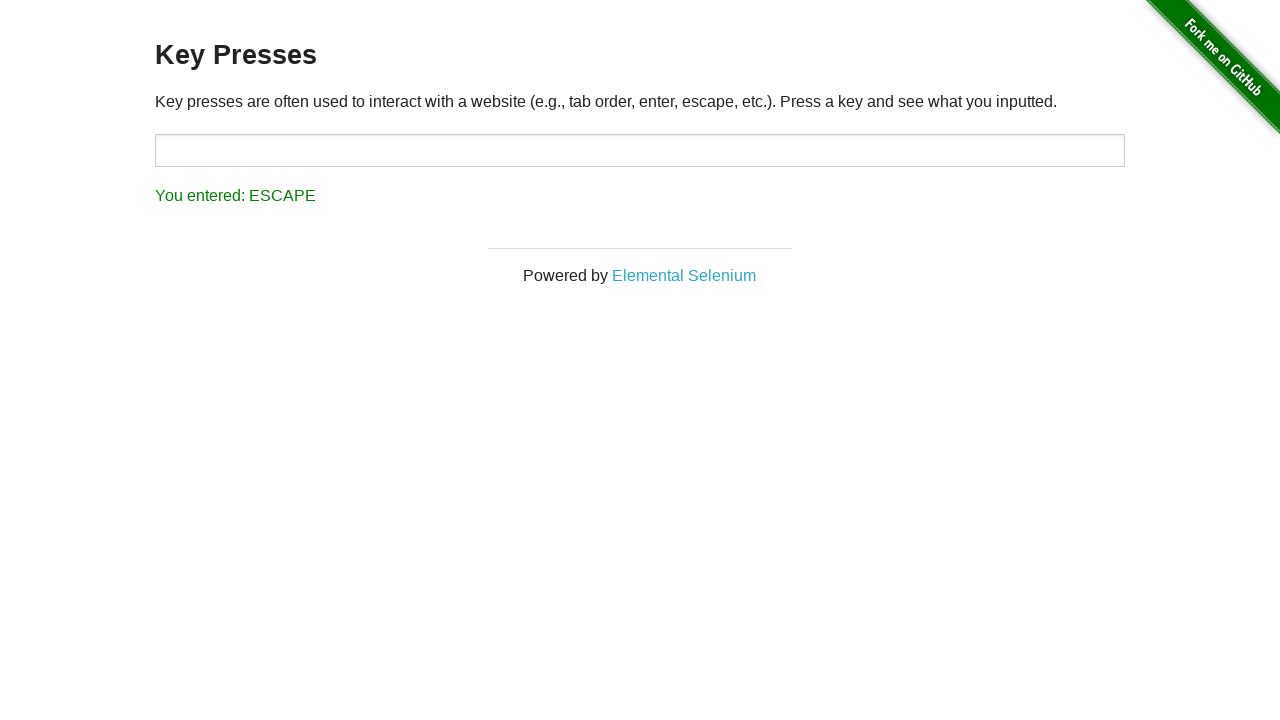

Pressed SPACE key on example element on .example
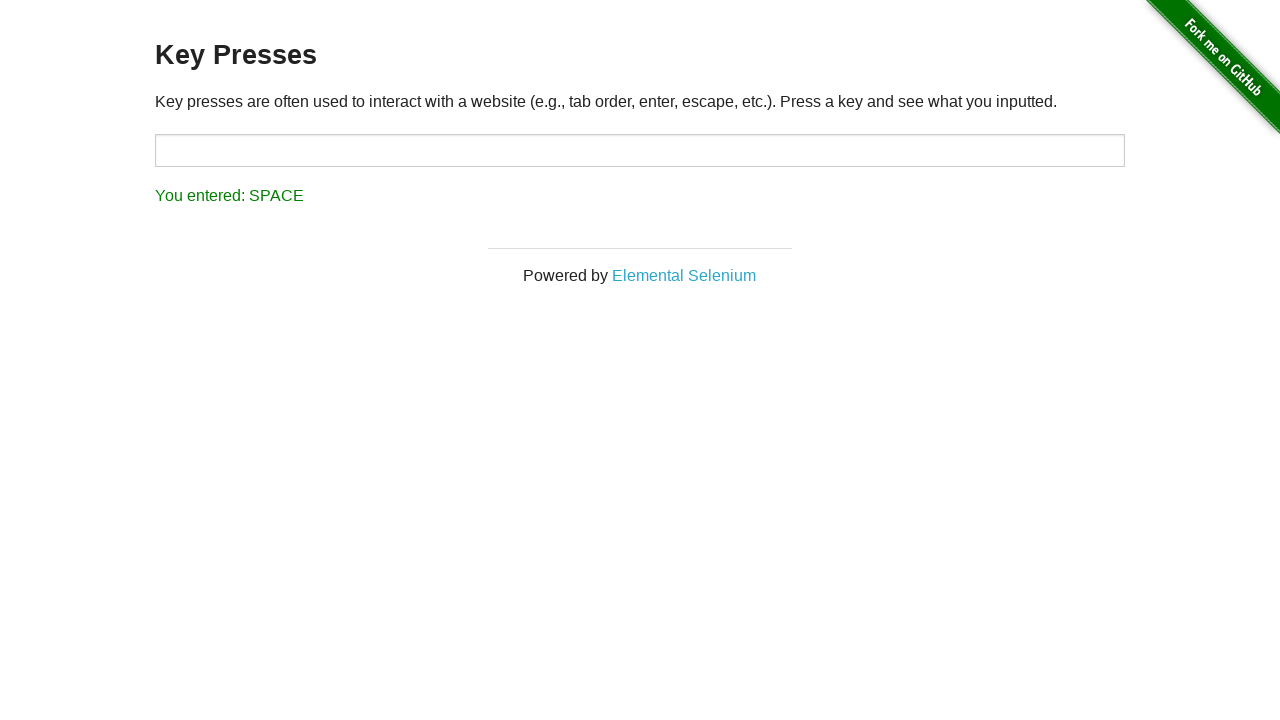

Result element loaded after SPACE key press
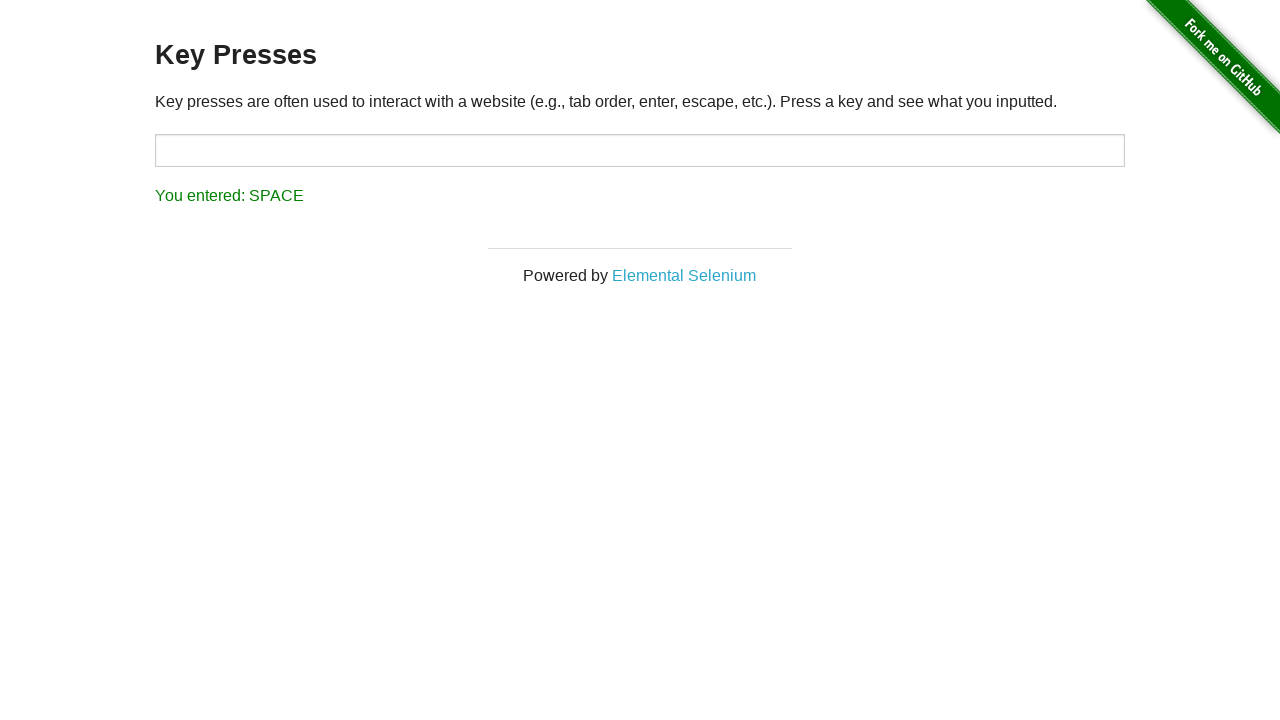

Verified result text matches 'You entered: SPACE'
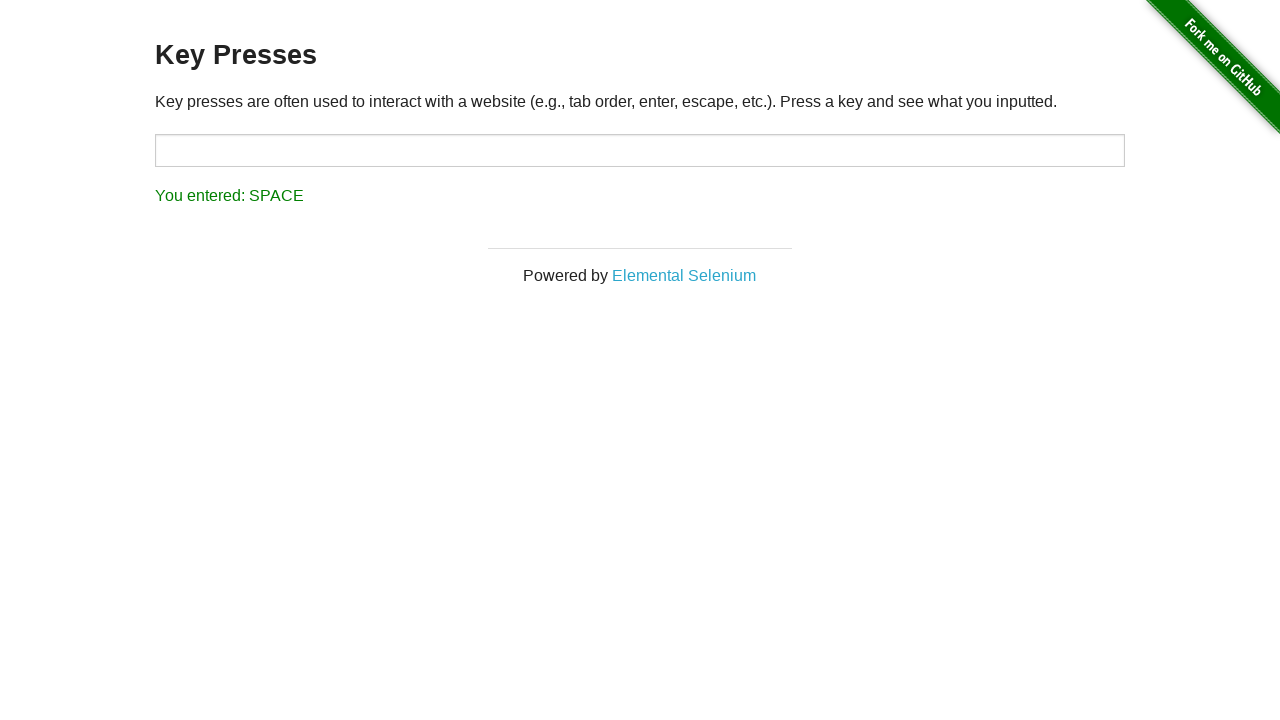

Pressed TAB key on focused element
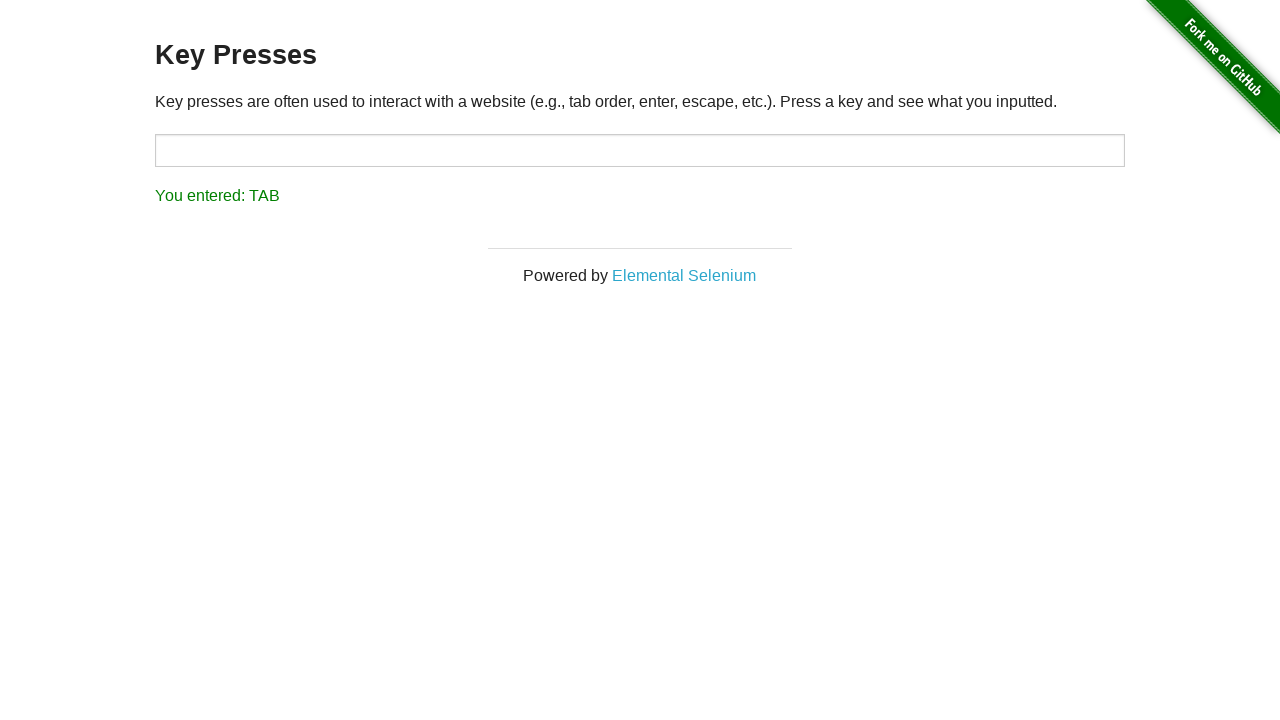

Verified result text matches 'You entered: TAB'
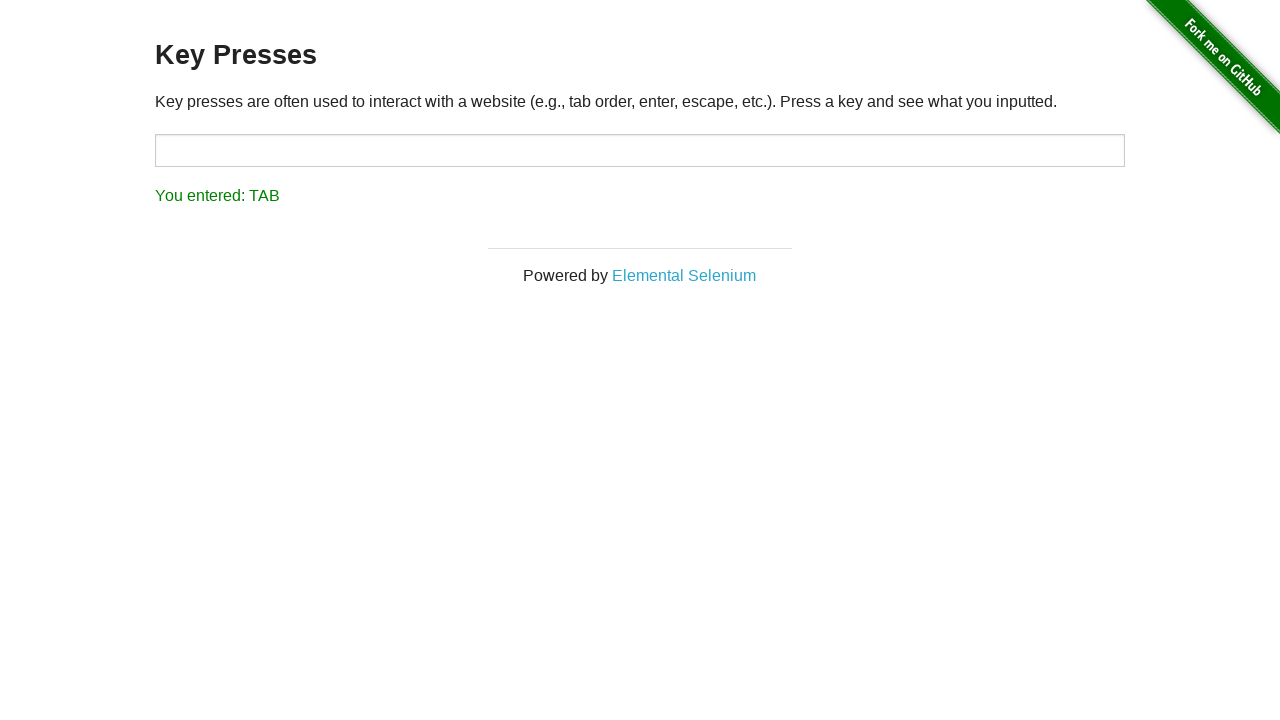

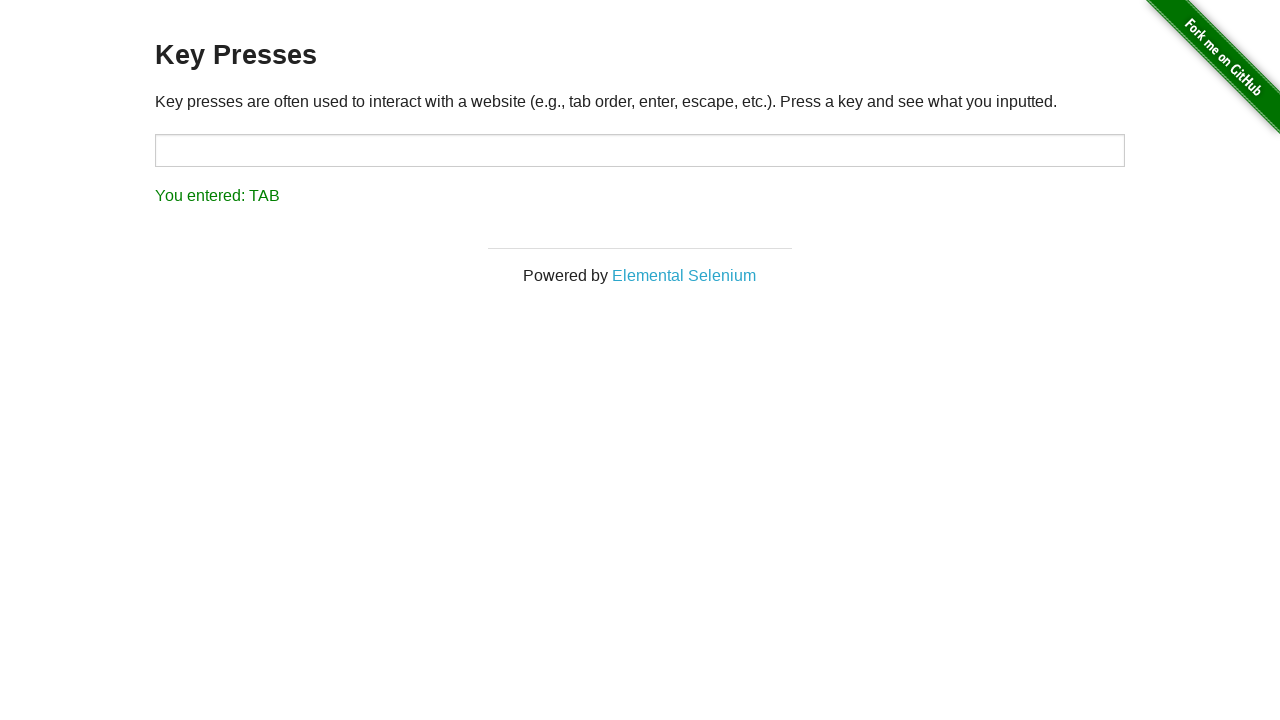